Tests various JavaScript alert interactions including simple alerts, timed alerts, confirmation dialogs, and prompt dialogs with text input

Starting URL: https://demoqa.com/alerts

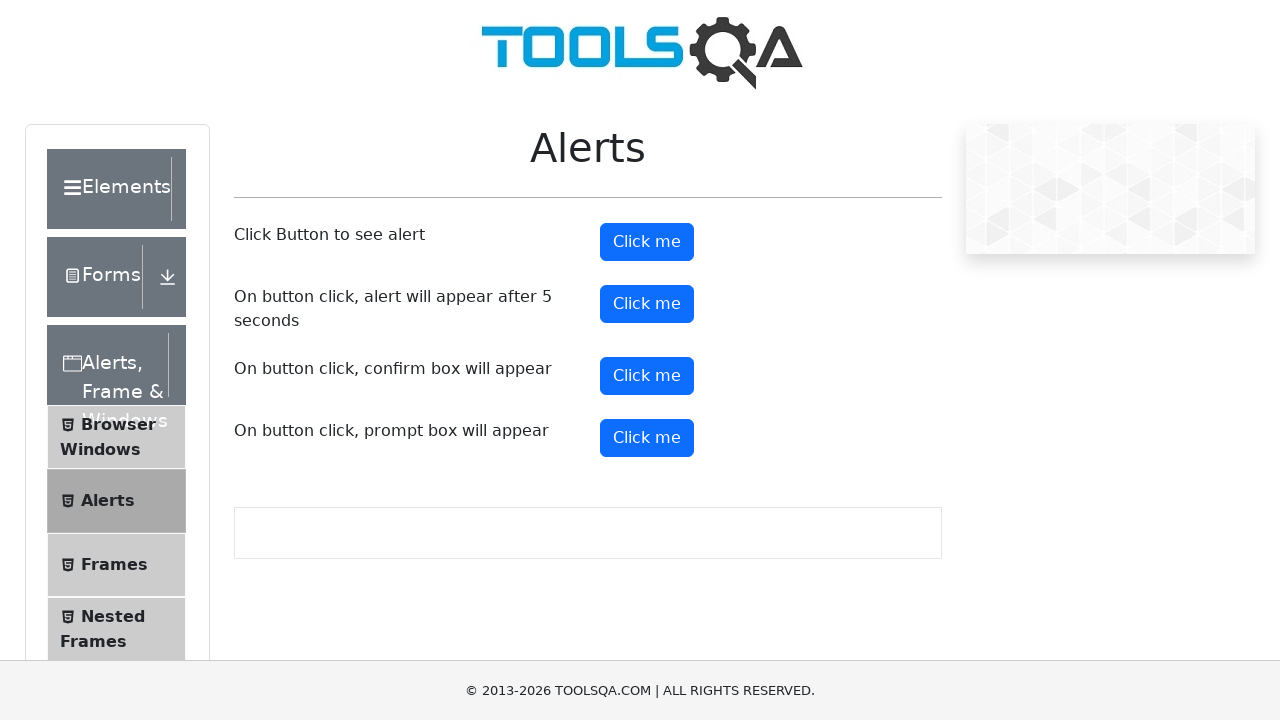

Clicked button to trigger simple alert at (647, 242) on #alertButton
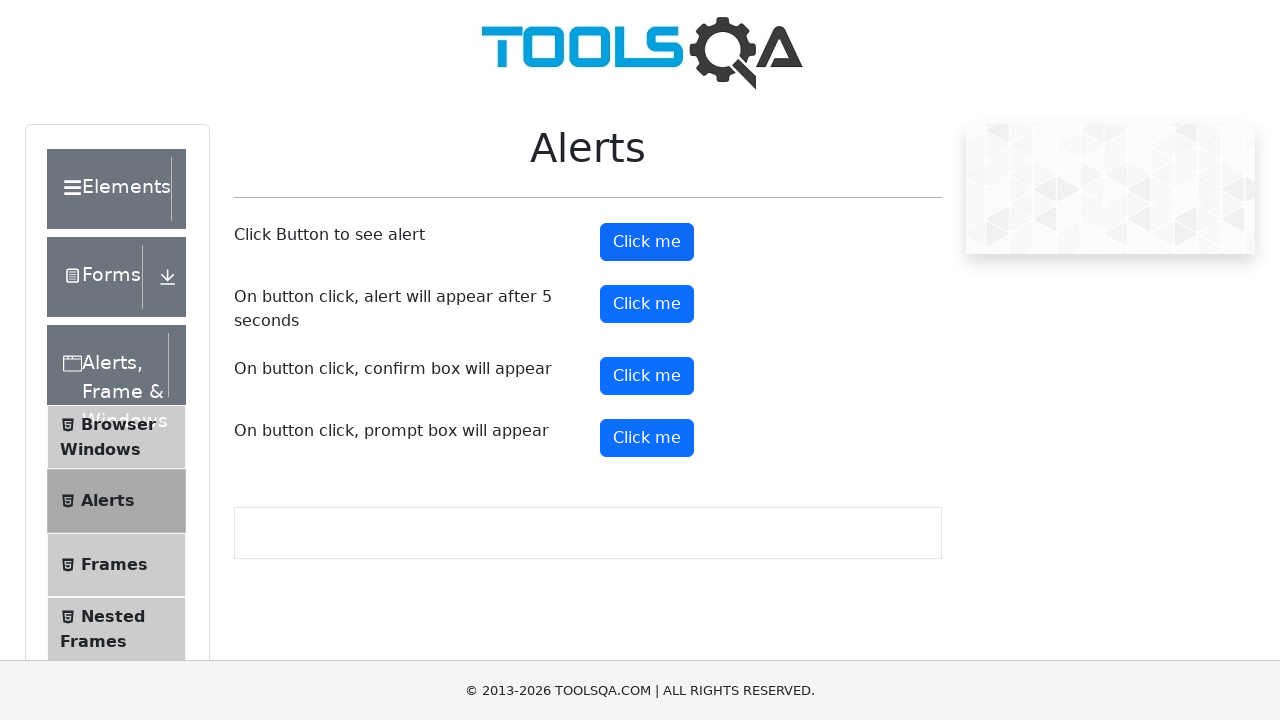

Accepted simple alert dialog
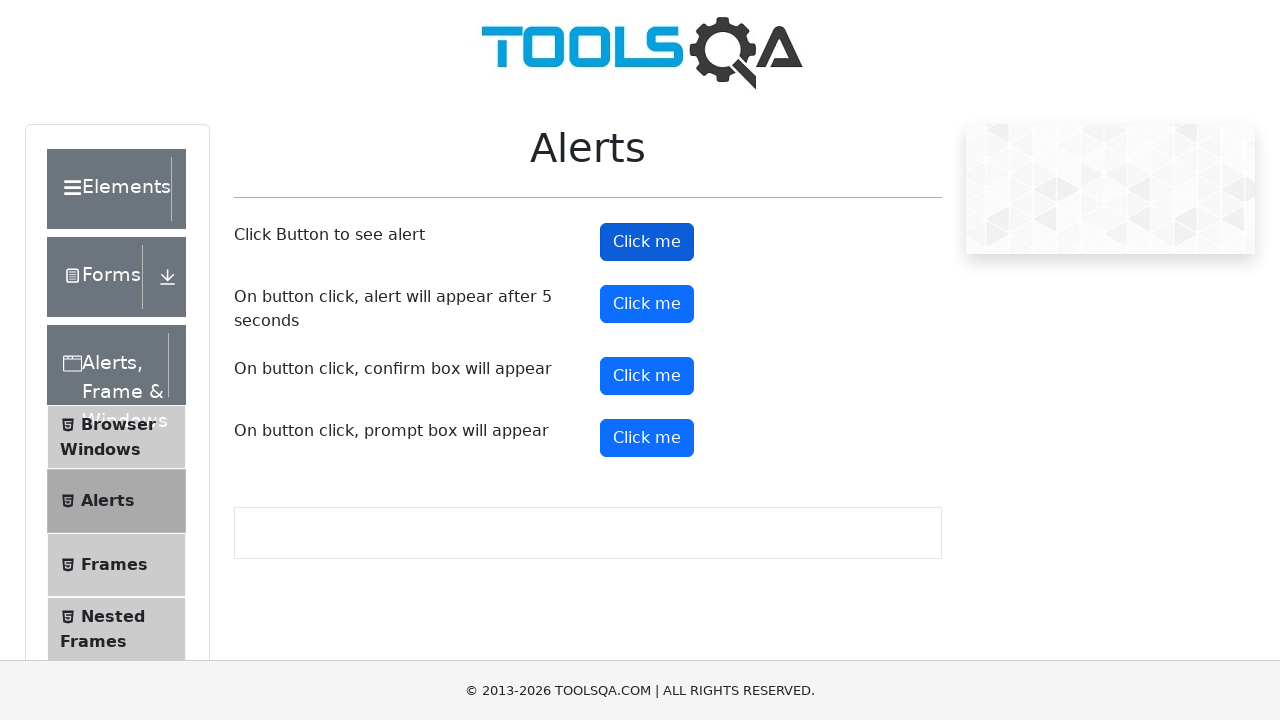

Clicked button to trigger timed alert at (647, 304) on #timerAlertButton
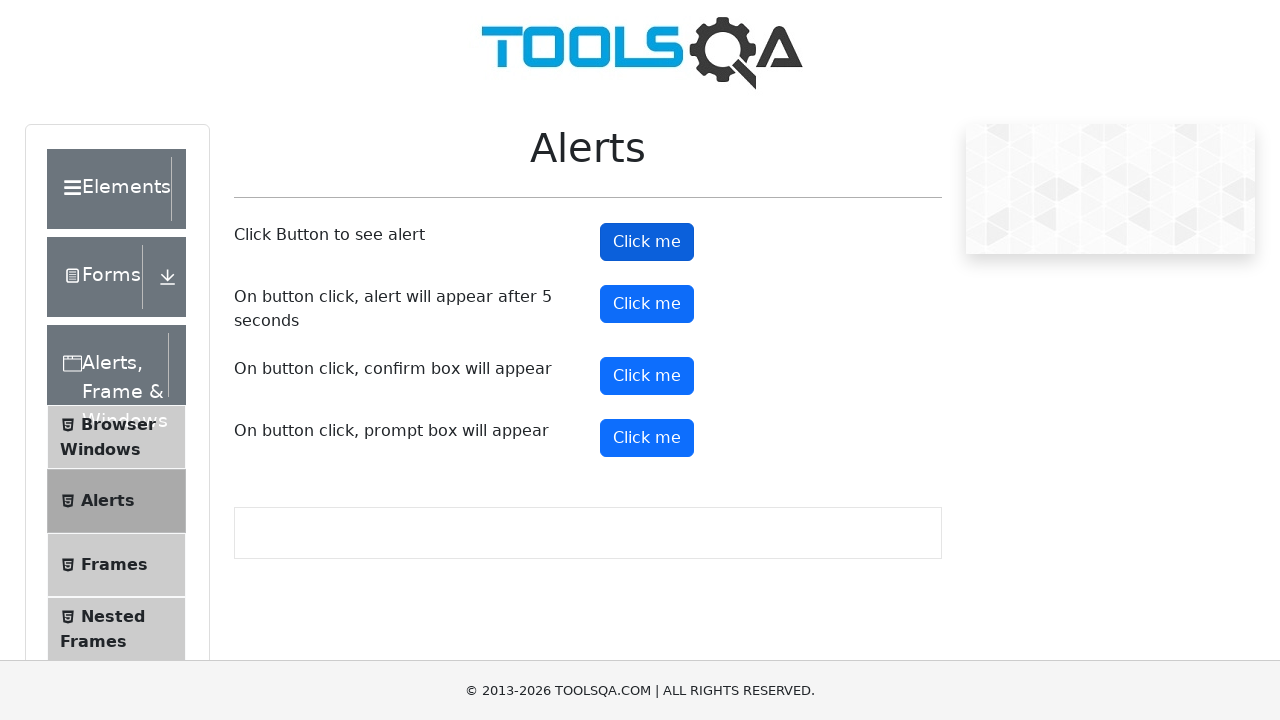

Waited 5 seconds for timed alert to appear
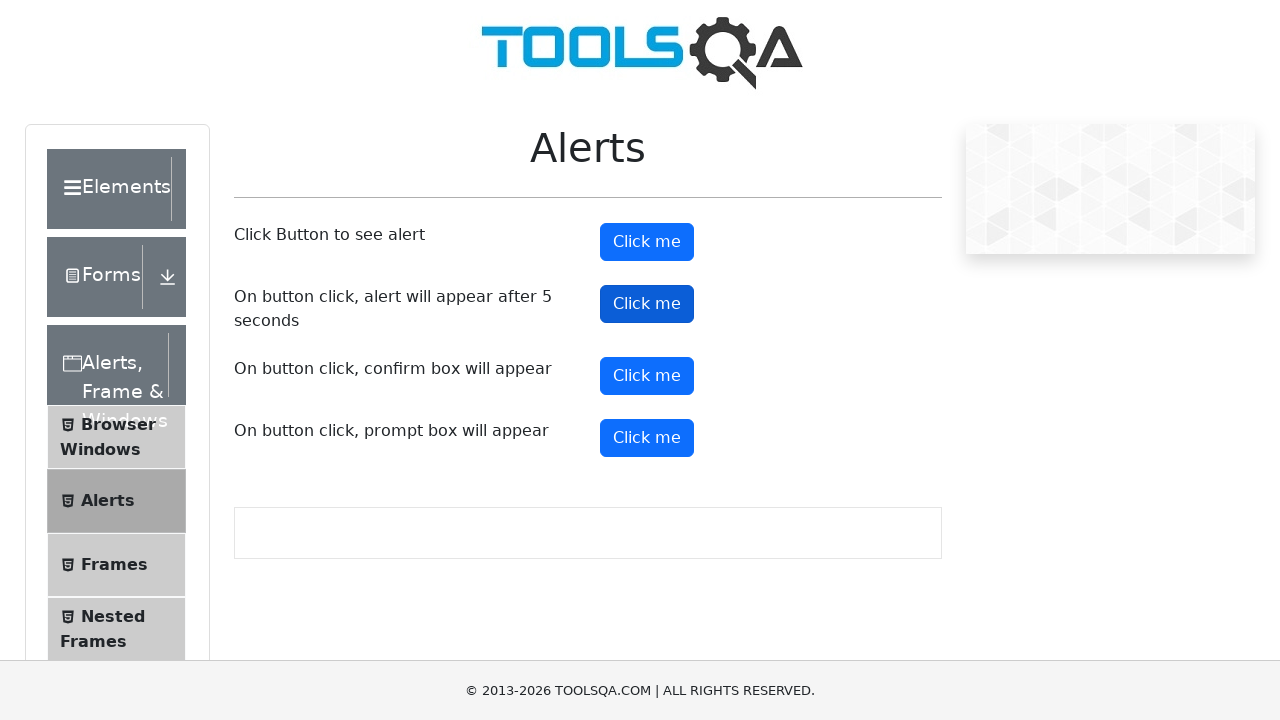

Clicked button to trigger confirmation dialog at (647, 376) on #confirmButton
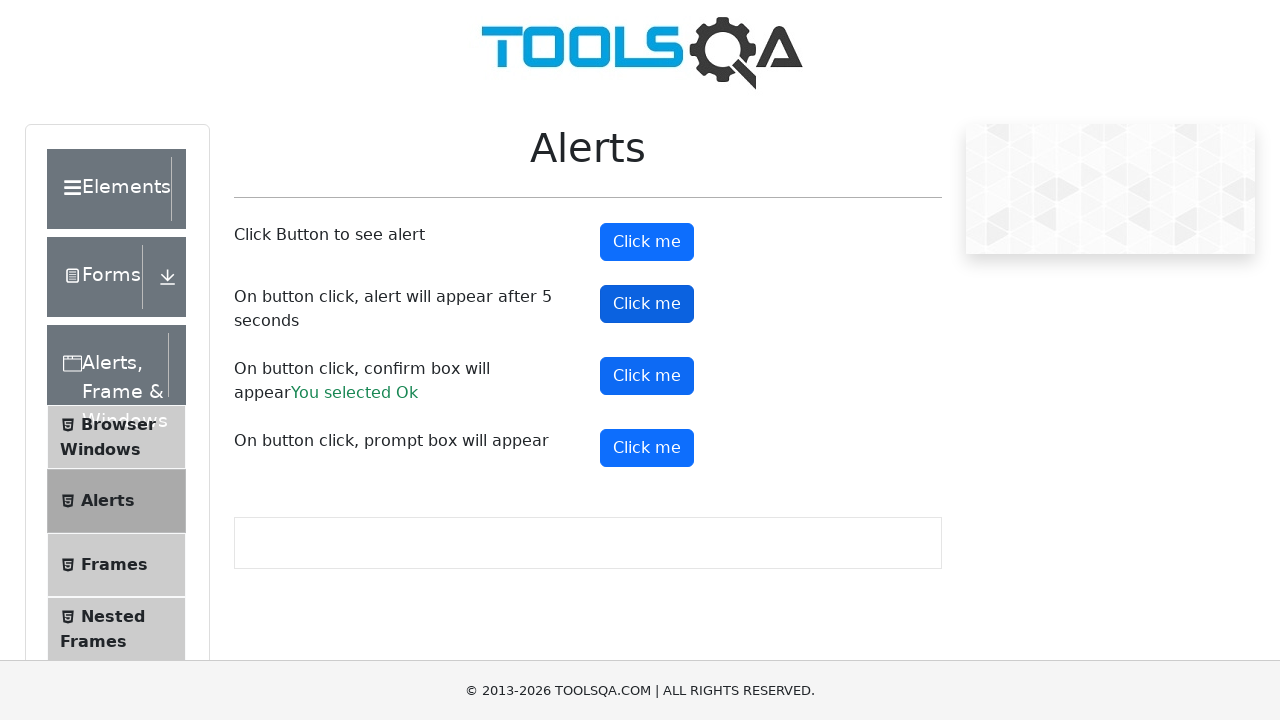

Dismissed confirmation dialog
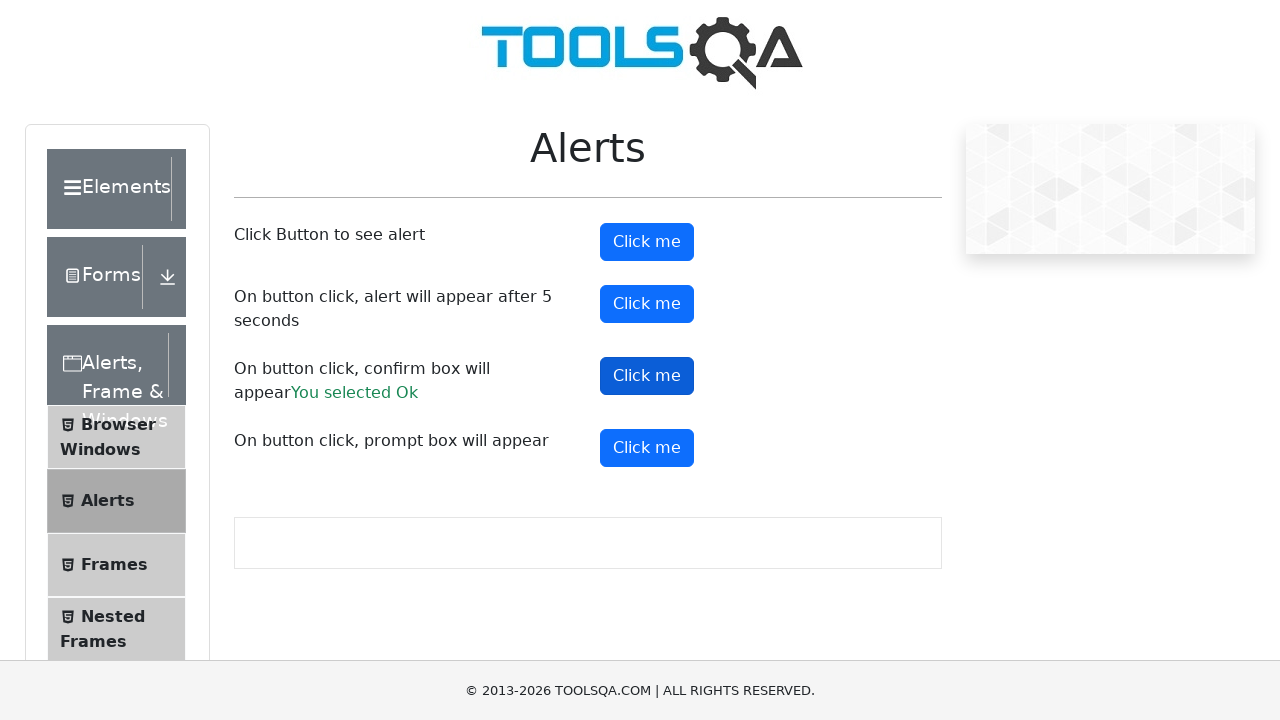

Clicked button to trigger prompt dialog at (647, 448) on #promtButton
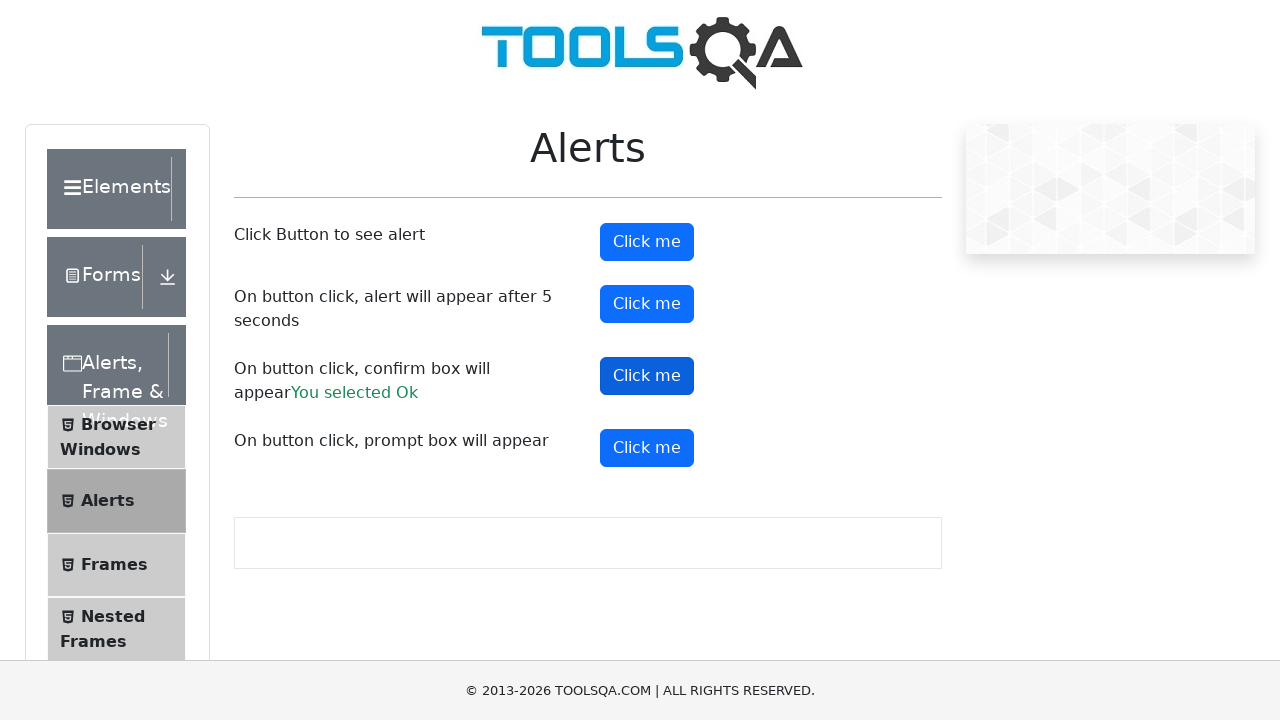

Accepted prompt dialog with text input 'Arshad'
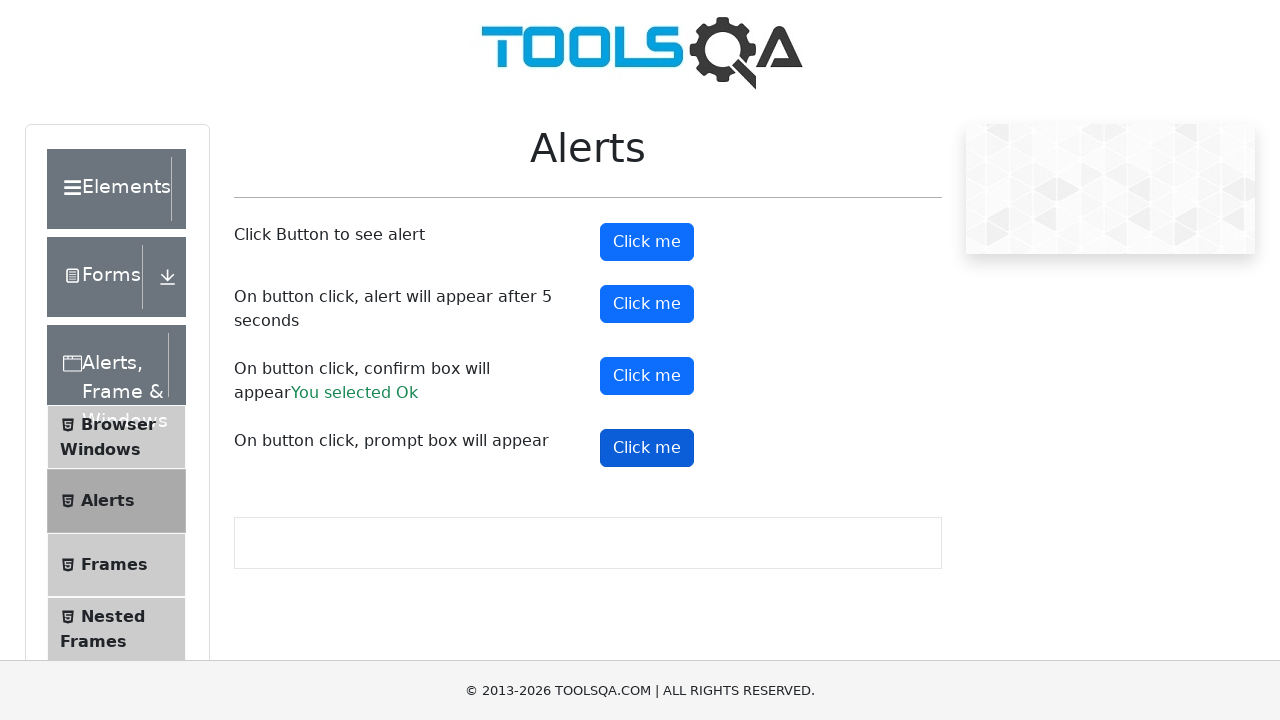

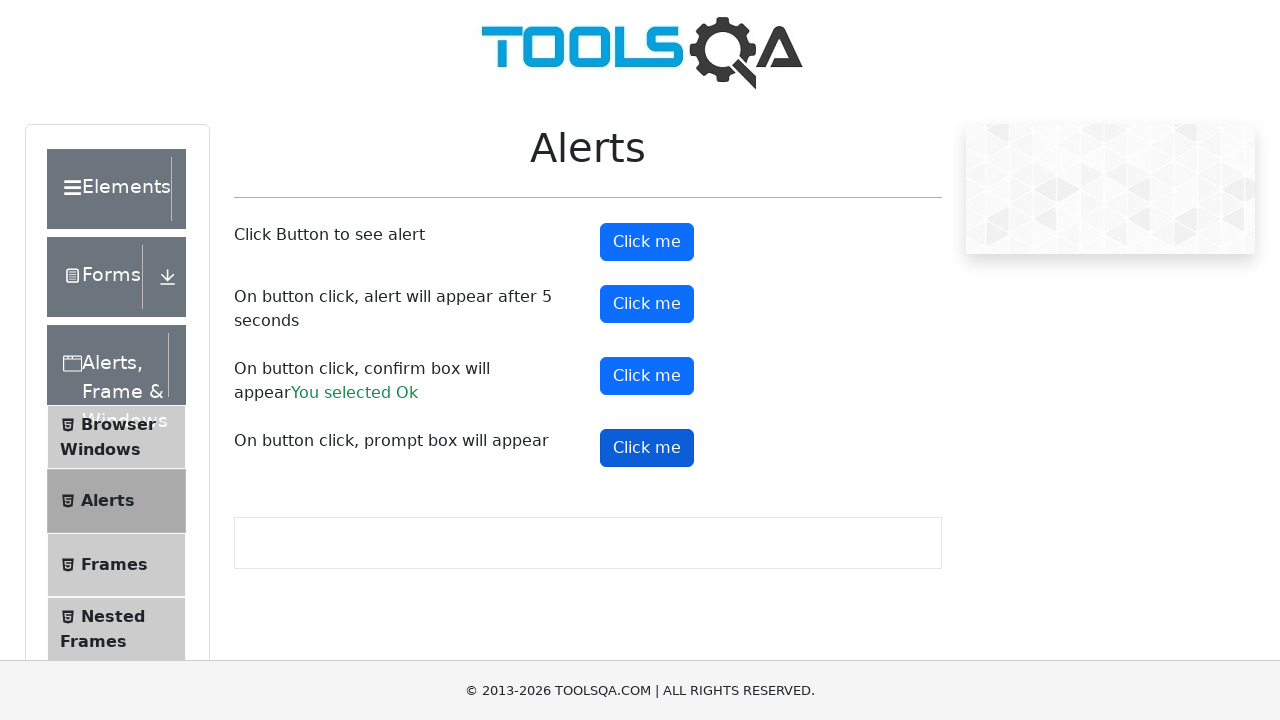